Tests the superheroes multi-select dropdown by verifying multi-select capability, selecting 3 heroes by index, verifying selections, and deselecting one.

Starting URL: https://letcode.in/dropdowns

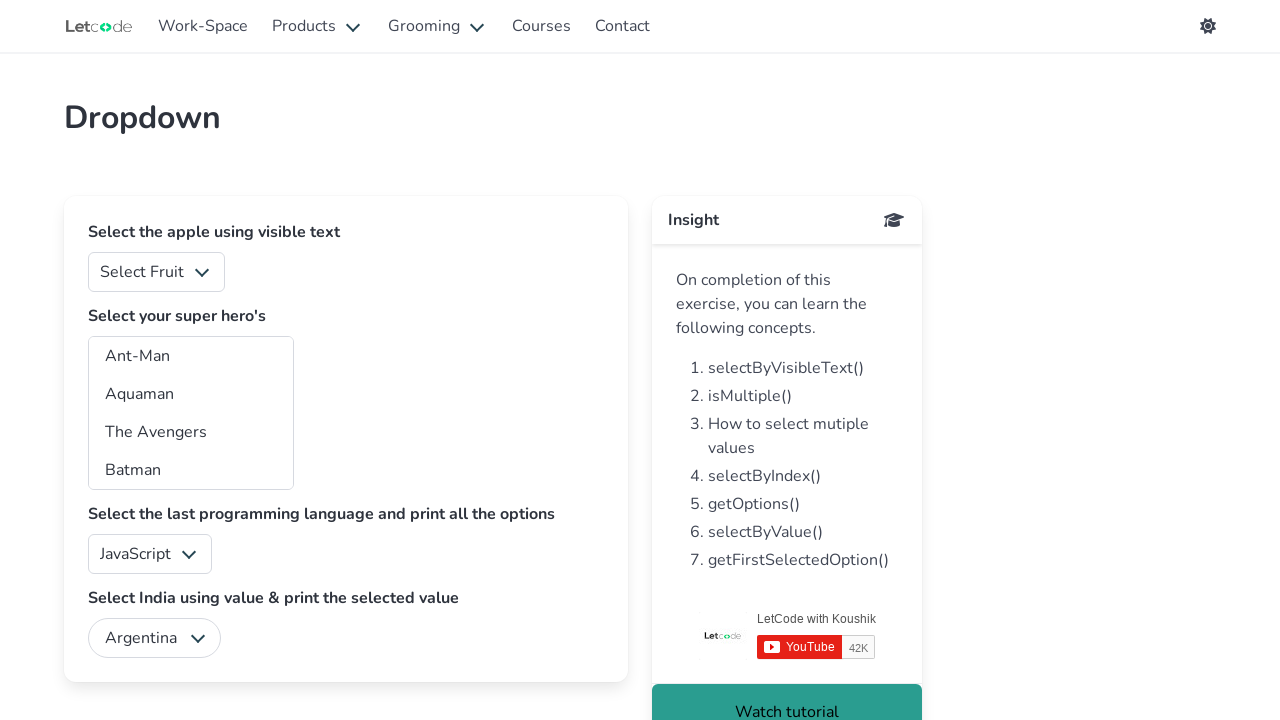

Located the superheroes dropdown element
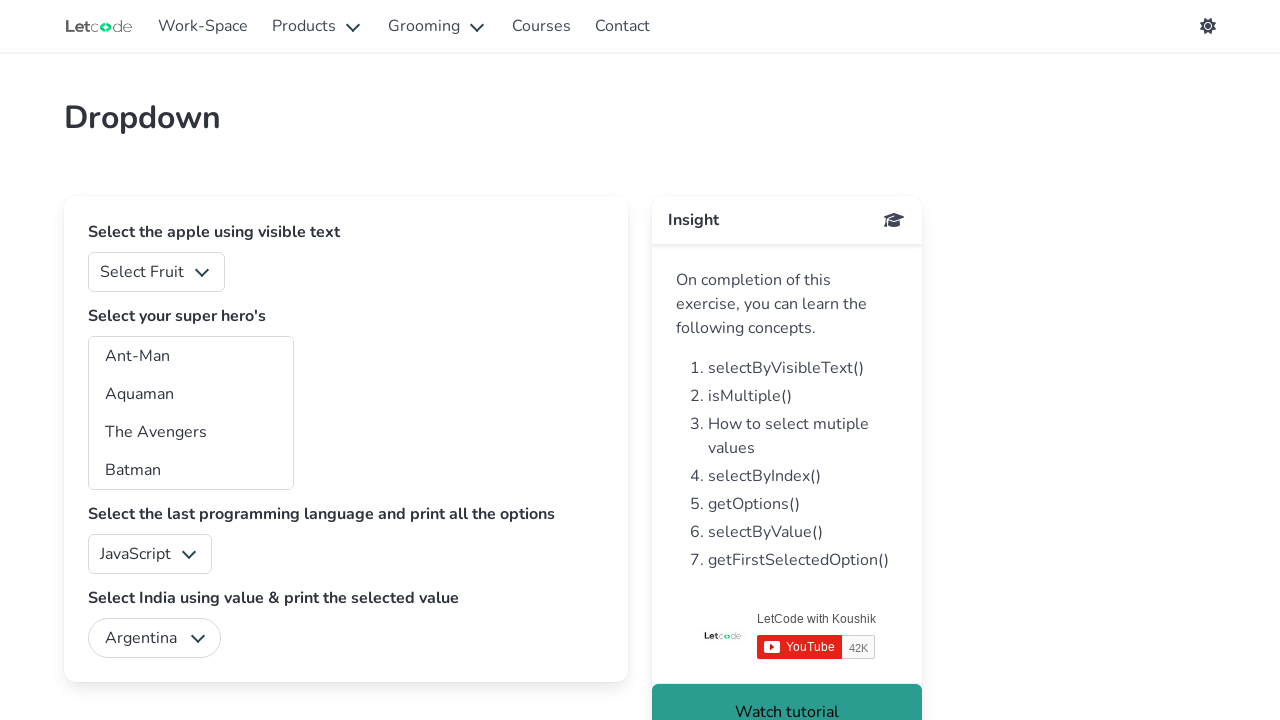

Retrieved 'multiple' attribute from superheroes dropdown
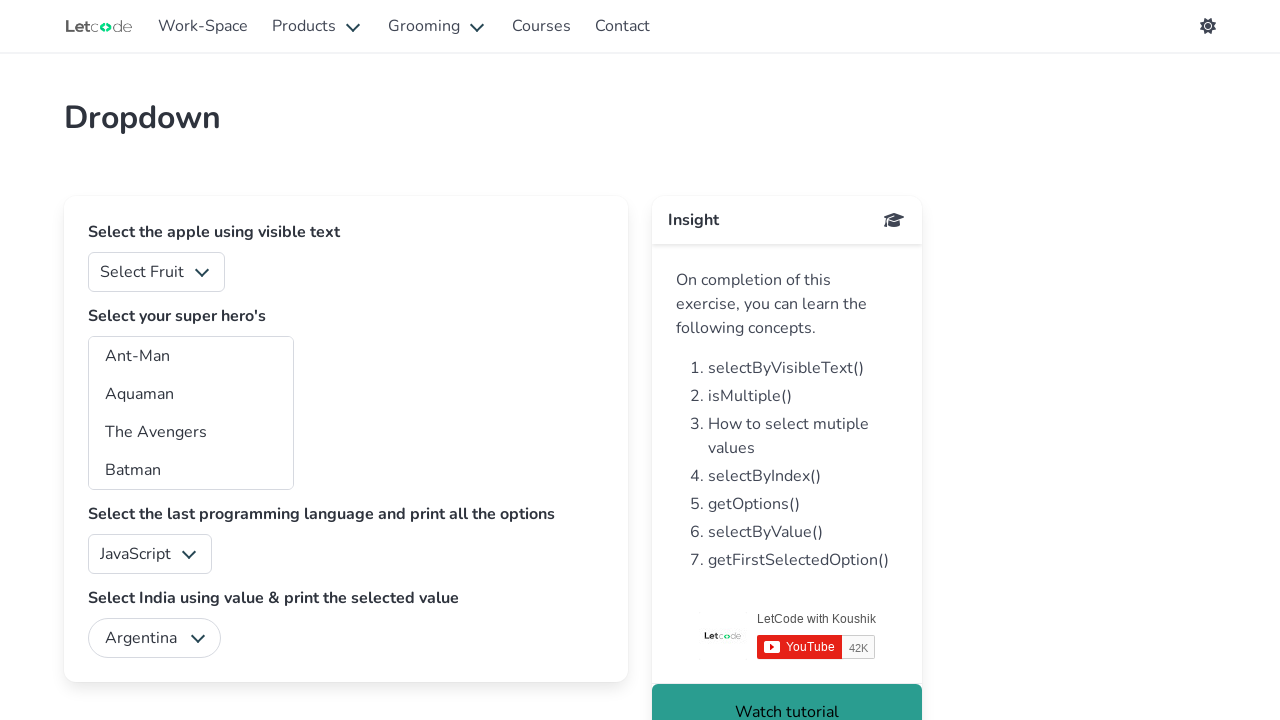

Verified that superheroes dropdown supports multiple selection
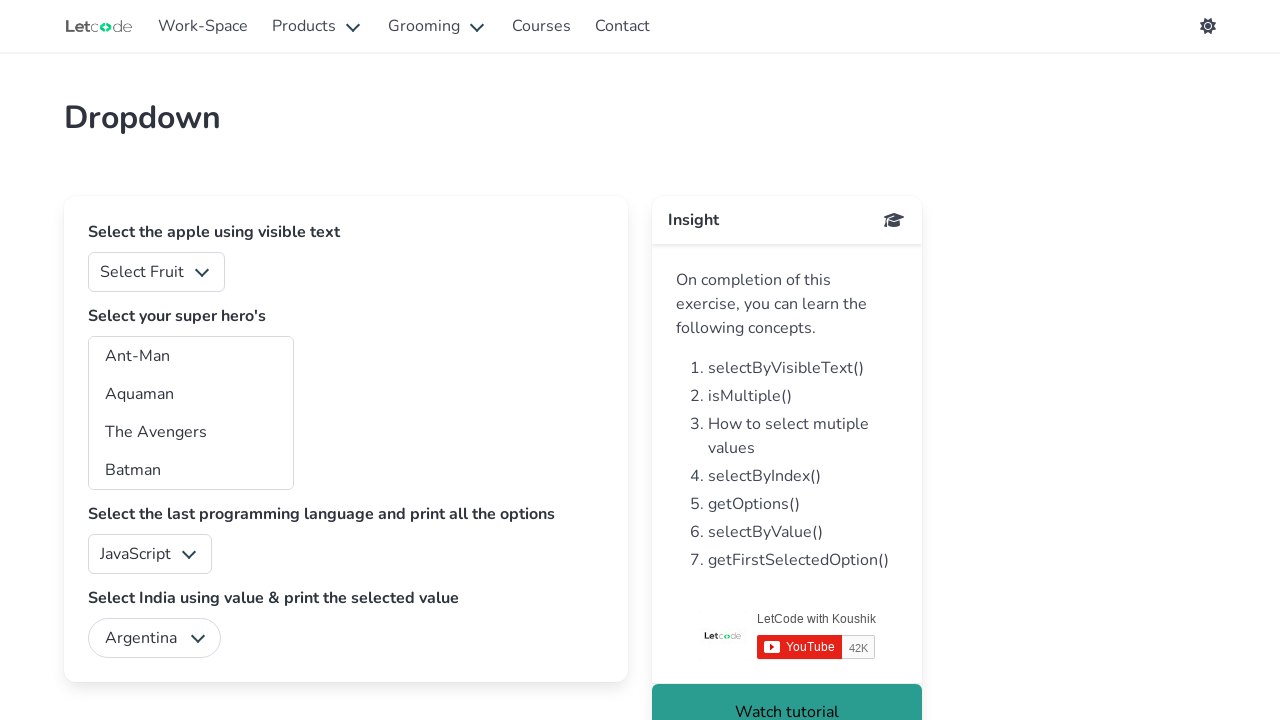

Selected 3 superheroes by index (1, 2, 3) on #superheros
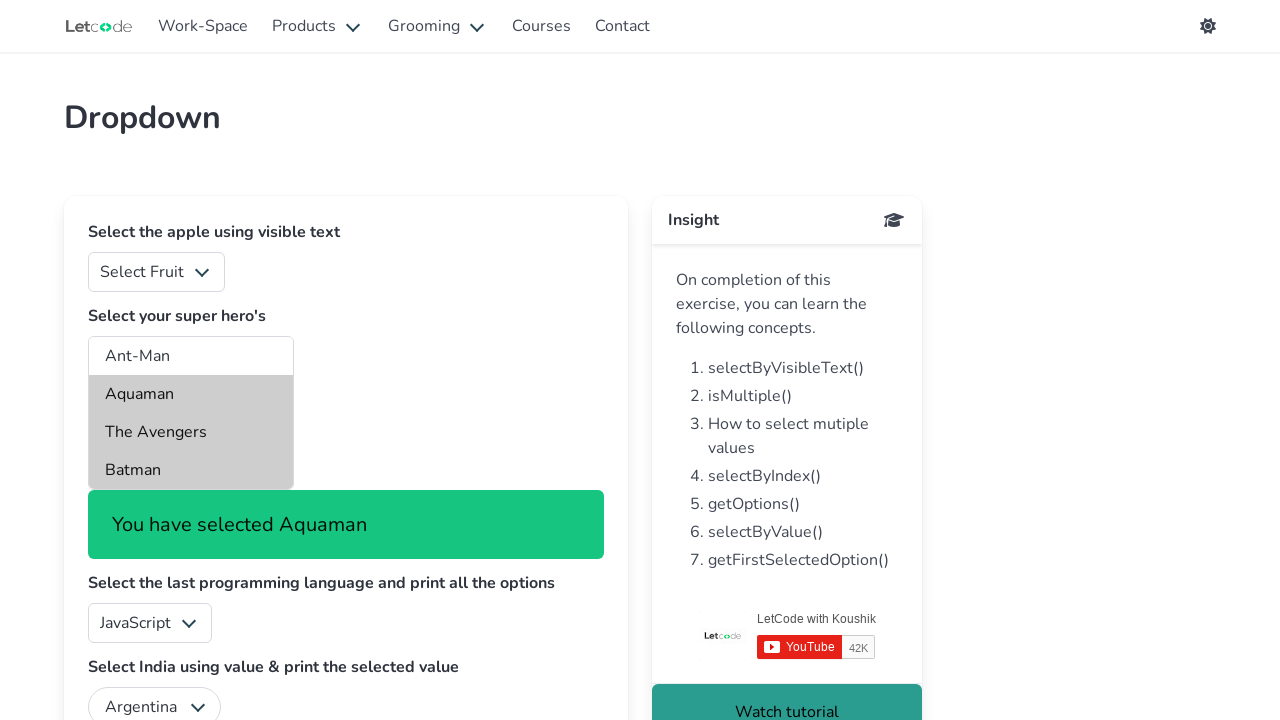

Retrieved all checked superhero options
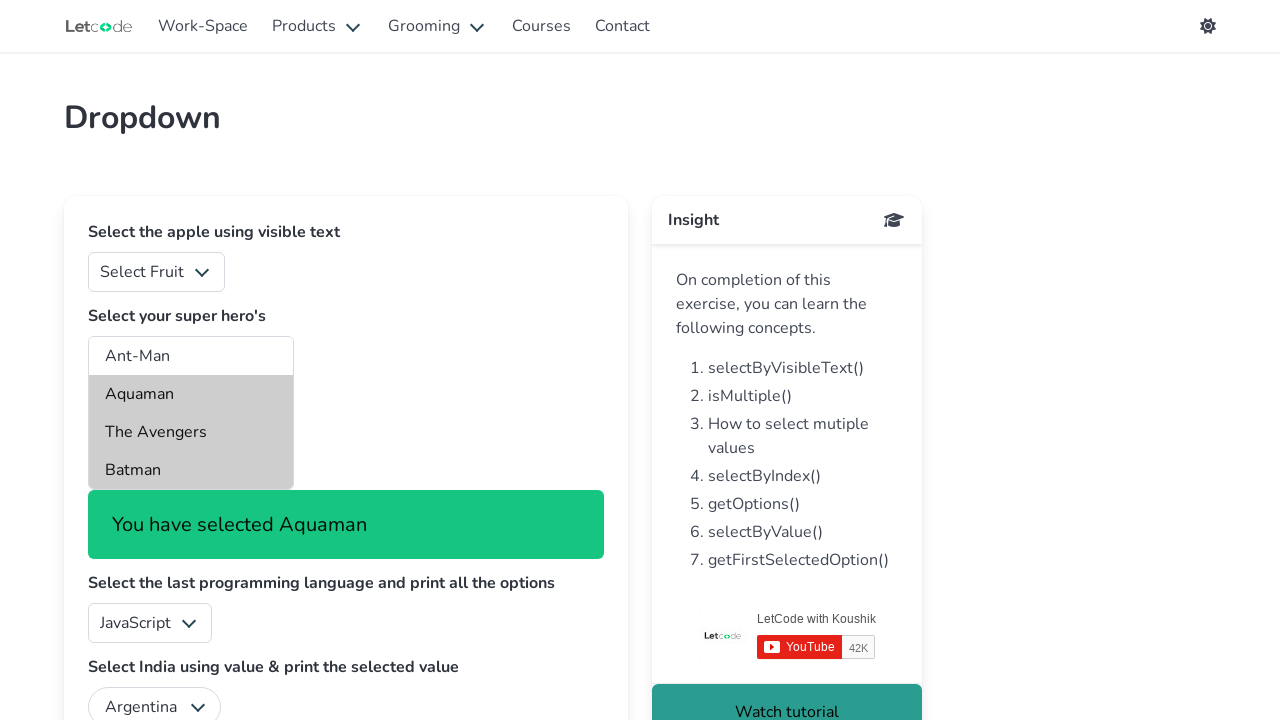

Extracted text content from all checked superhero options
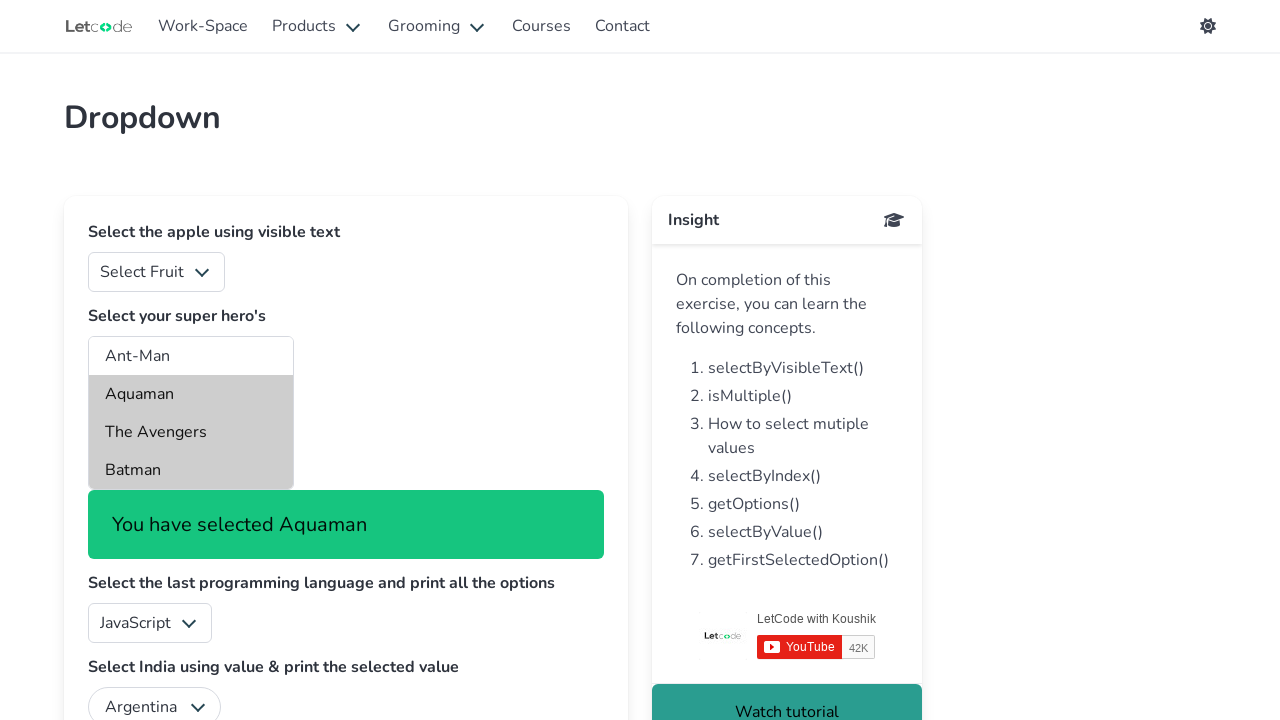

Verified that exactly 3 superheroes are selected
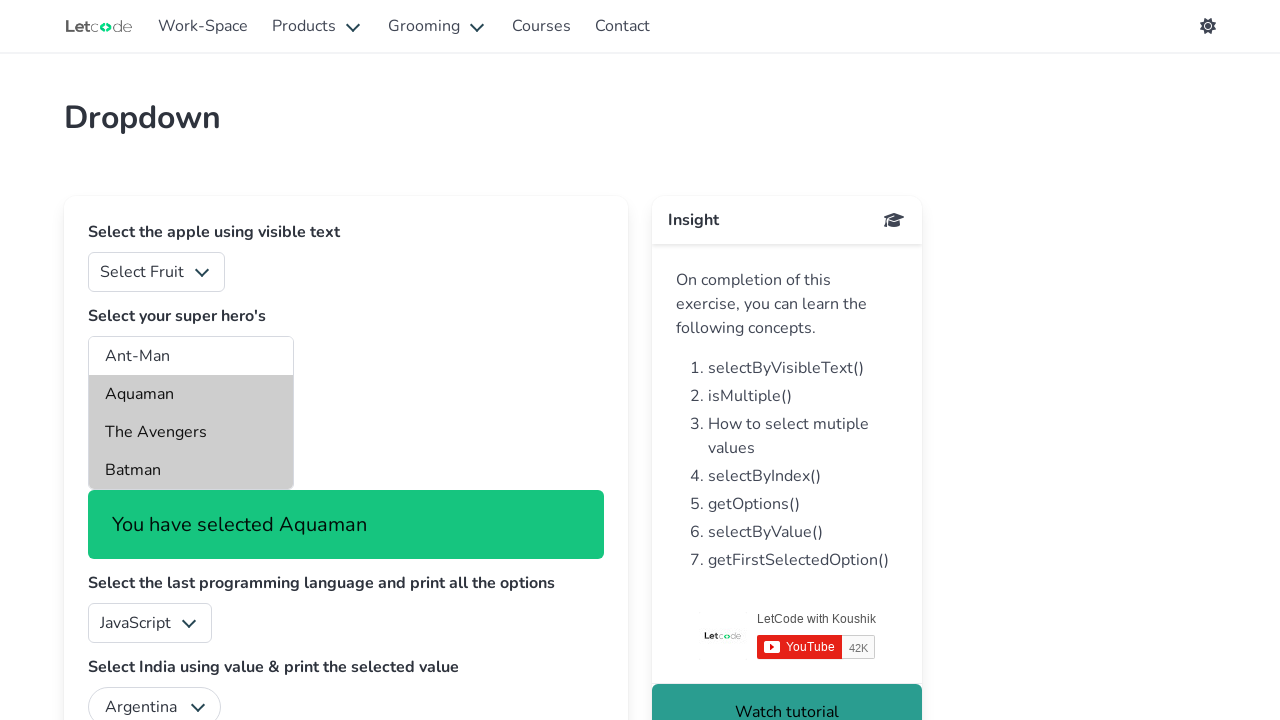

Verified selected heroes are Aquaman, The Avengers, and Batman
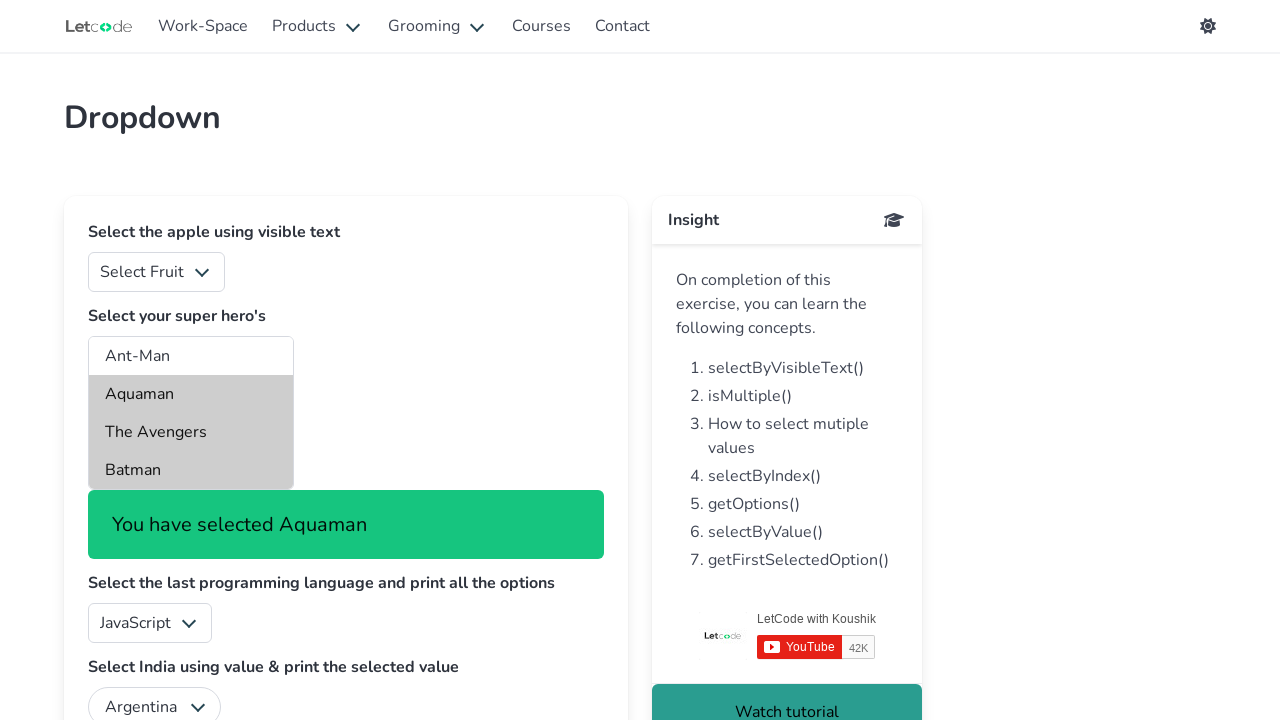

Deselected Aquaman by reselecting only indices 2 and 3 on #superheros
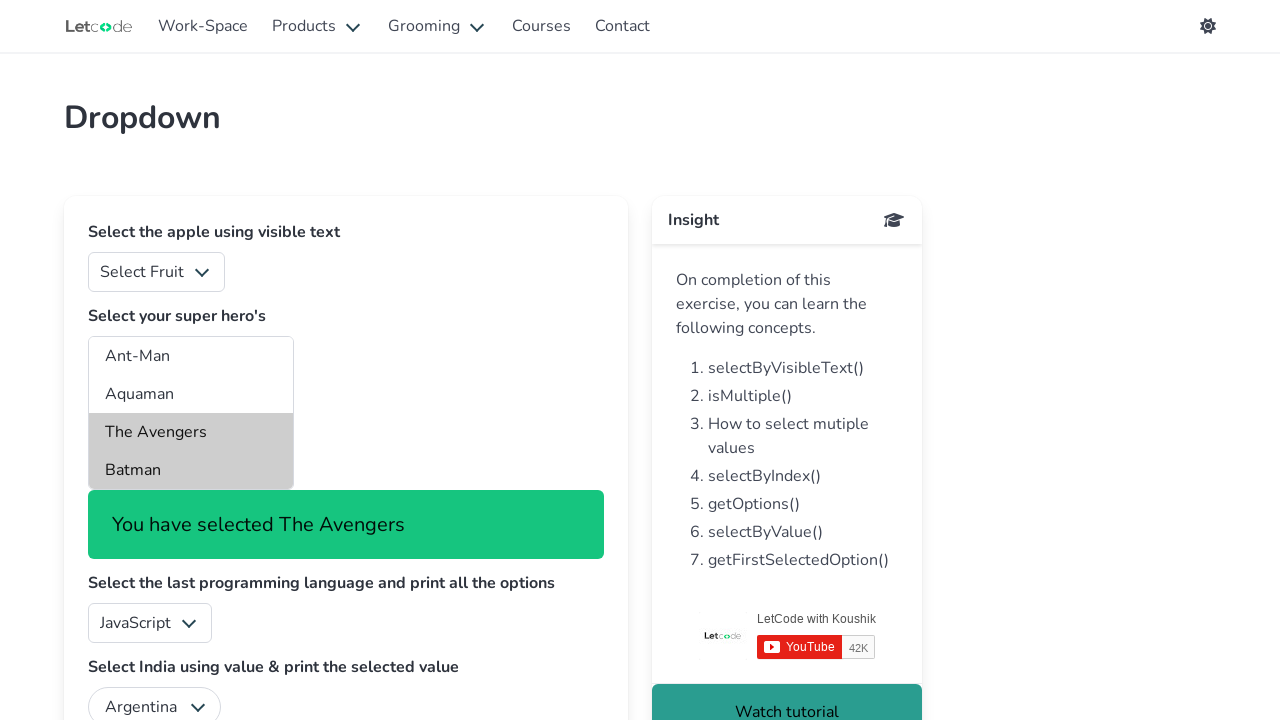

Retrieved all checked superhero options after deselection
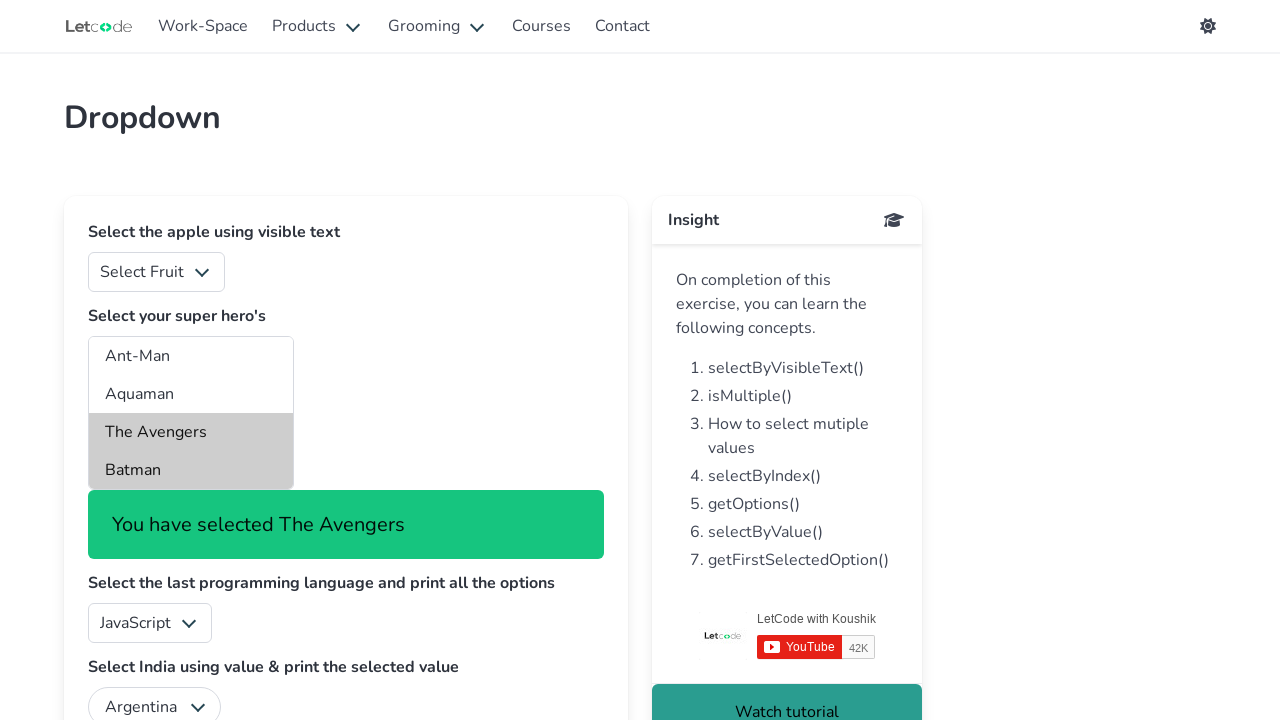

Verified that exactly 2 superheroes remain selected after deselection
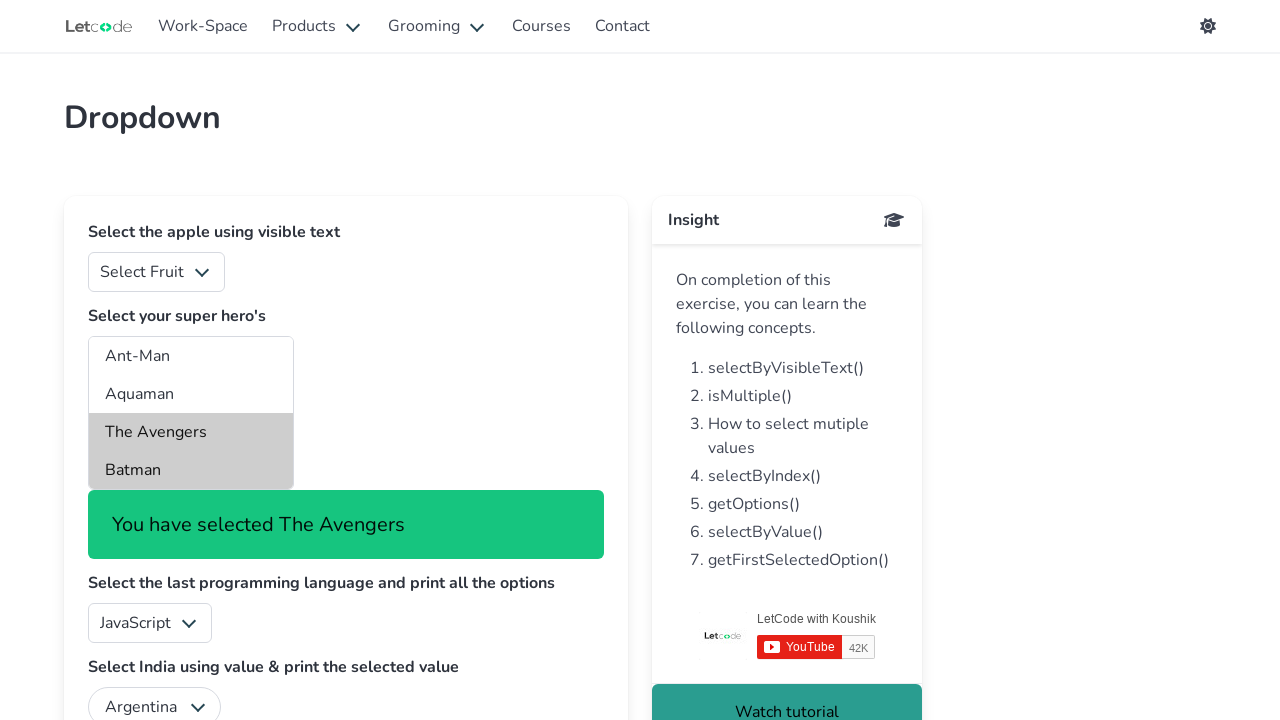

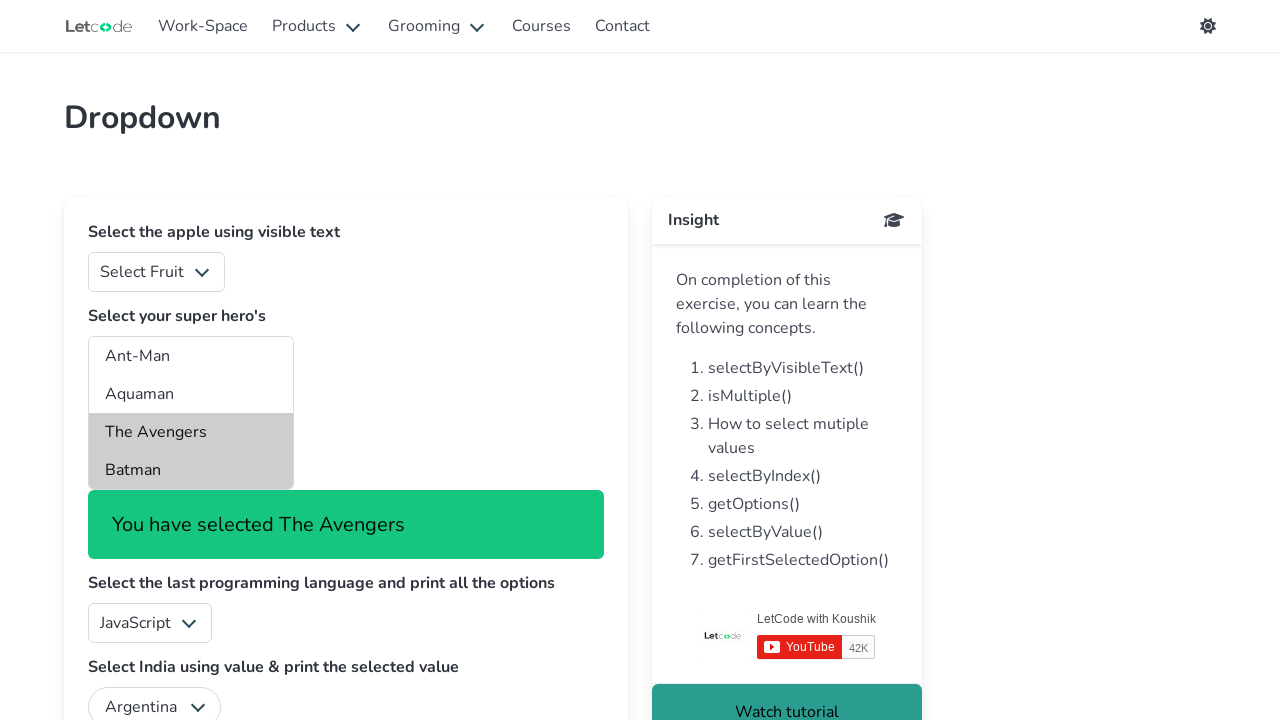